Tests A/B test opt-out by adding the opt-out cookie before visiting the split testing page, then navigating to the page and verifying it shows "No A/B Test"

Starting URL: http://the-internet.herokuapp.com

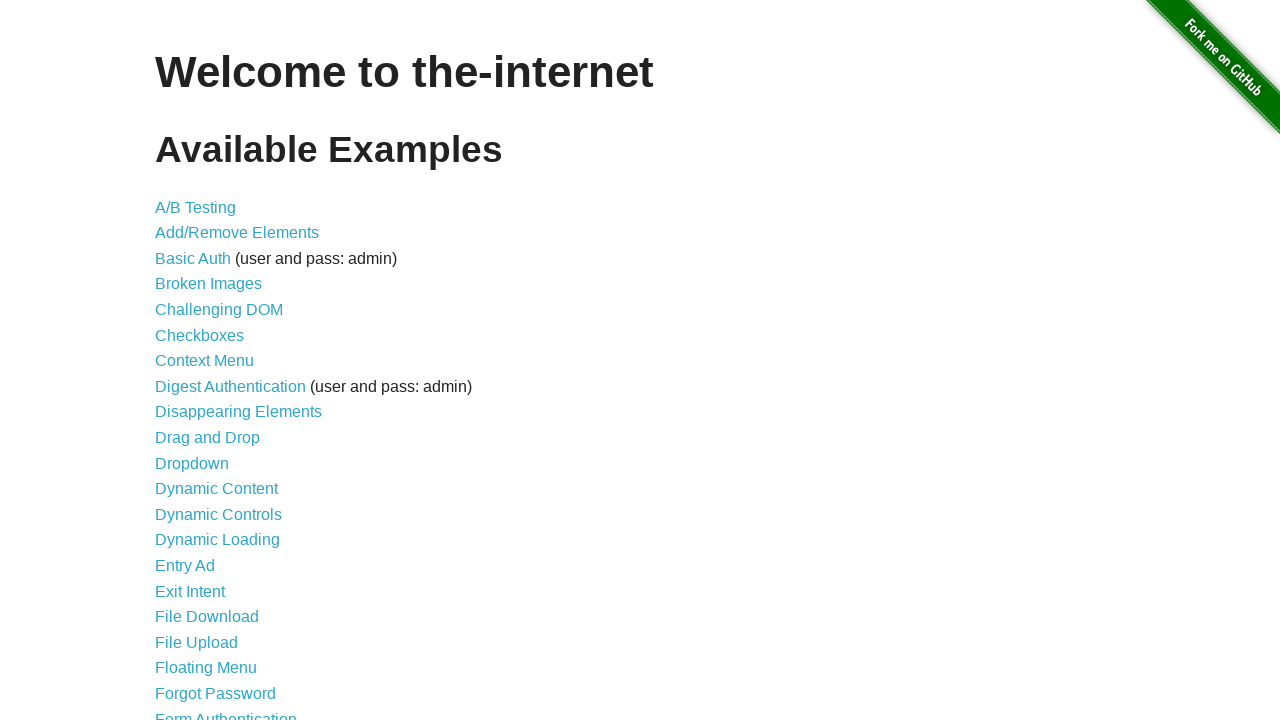

Added optimizelyOptOut cookie with value 'true' to context
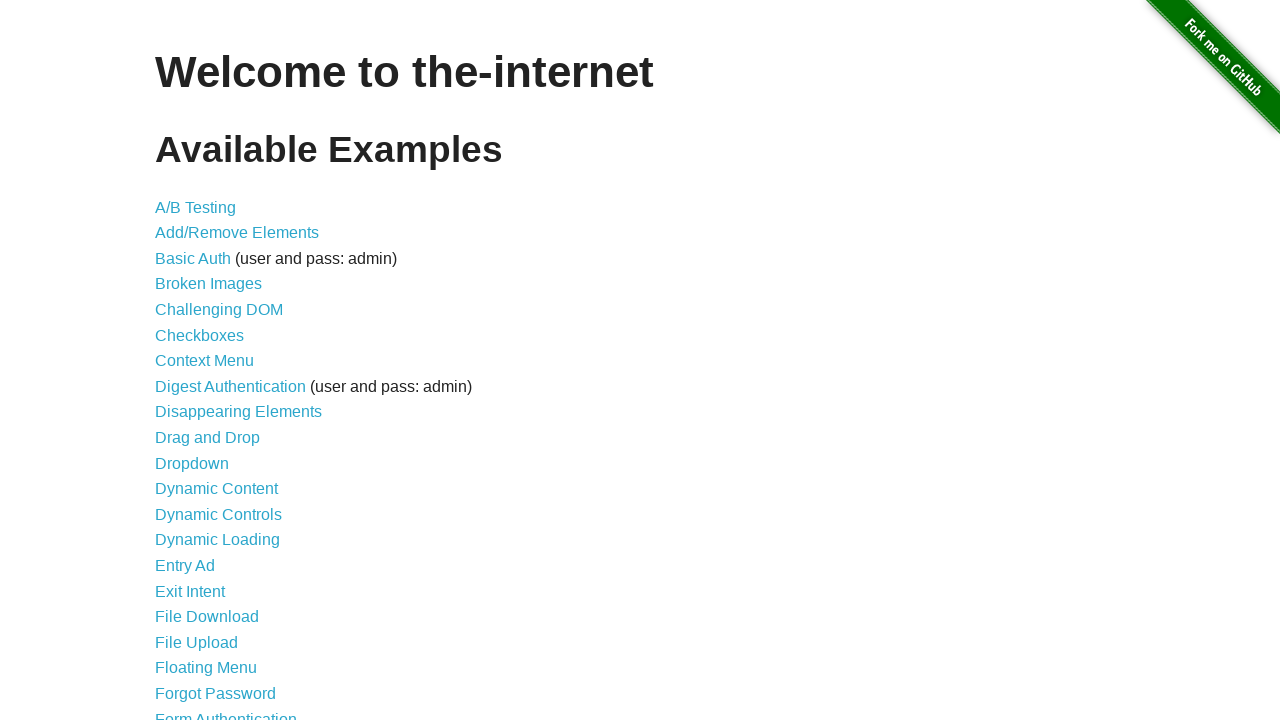

Navigated to A/B test page at http://the-internet.herokuapp.com/abtest
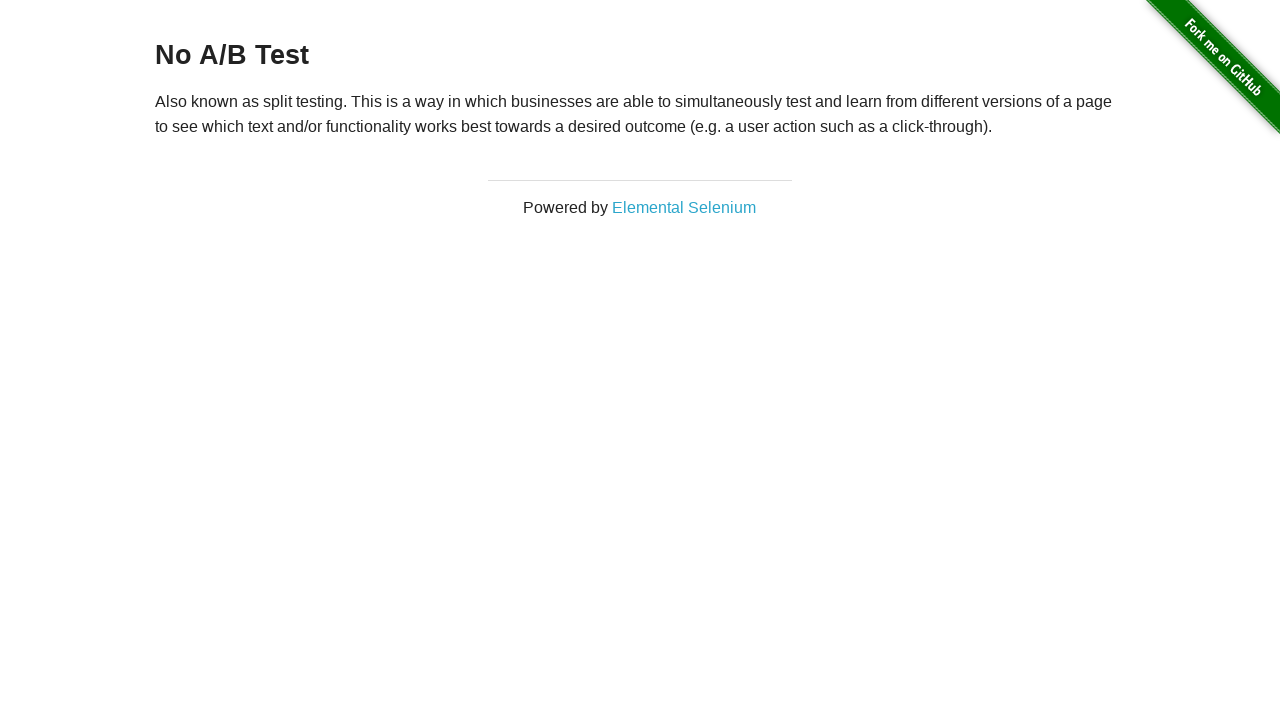

Waited for h3 element to load
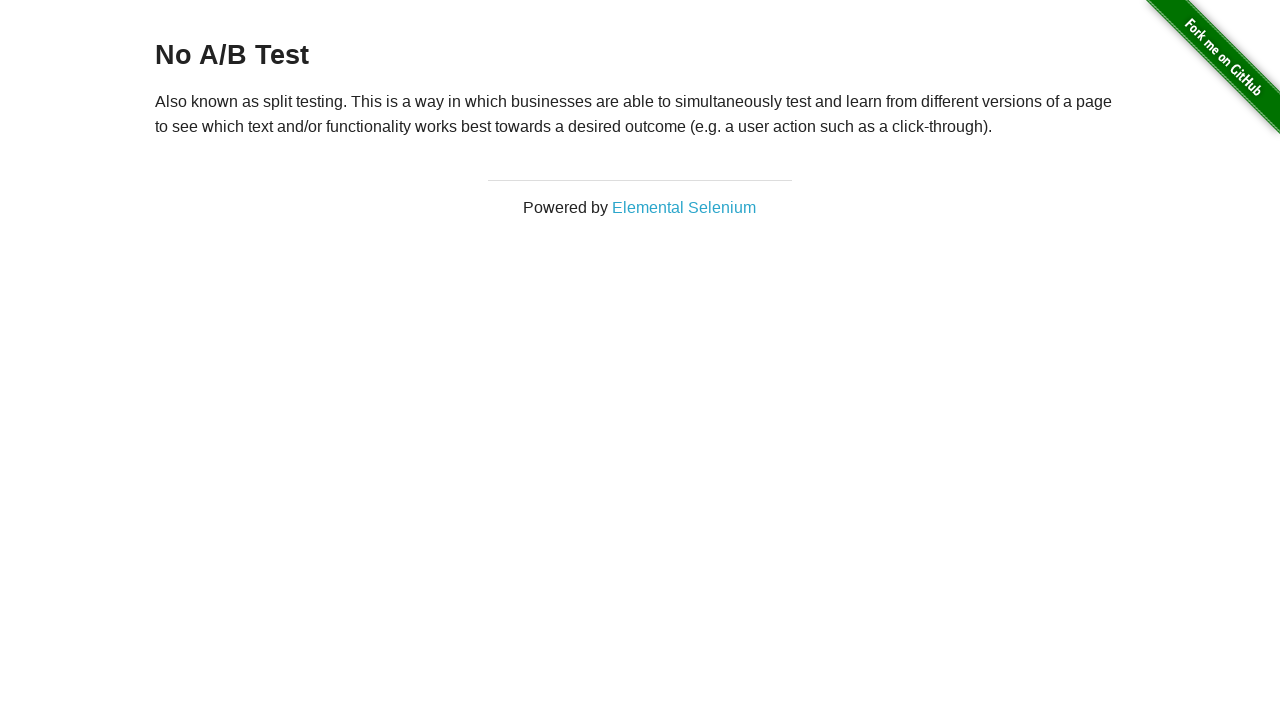

Verified h3 text content equals 'No A/B Test' — A/B test opt-out successful
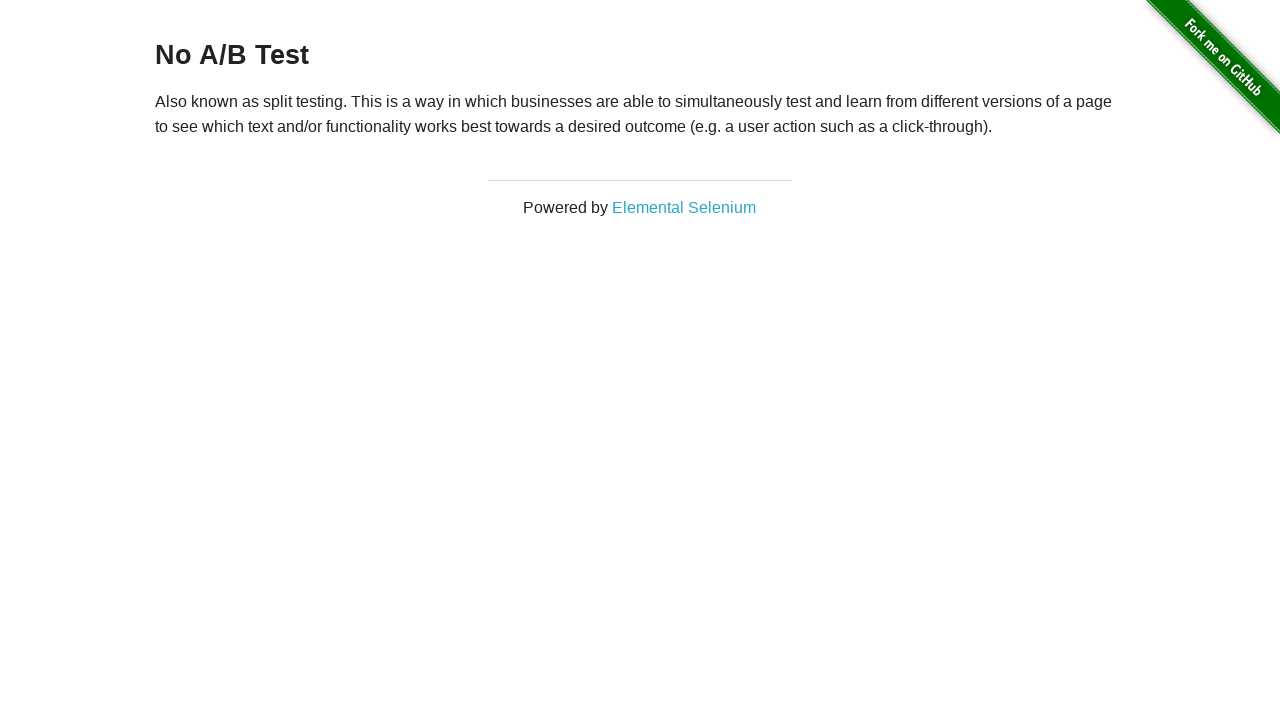

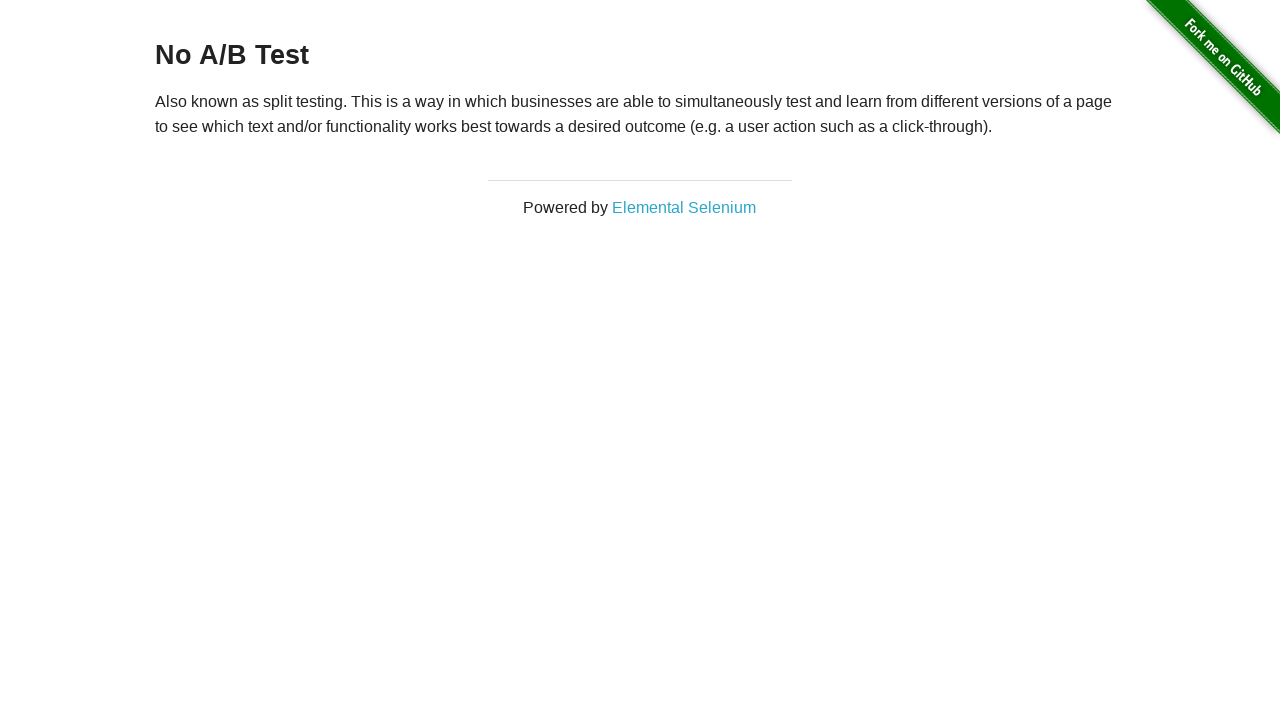